Tests the number entry form by submitting a number and verifying the result message, handling both error messages and alert dialogs

Starting URL: https://kristinek.github.io/site/tasks/enter_a_number

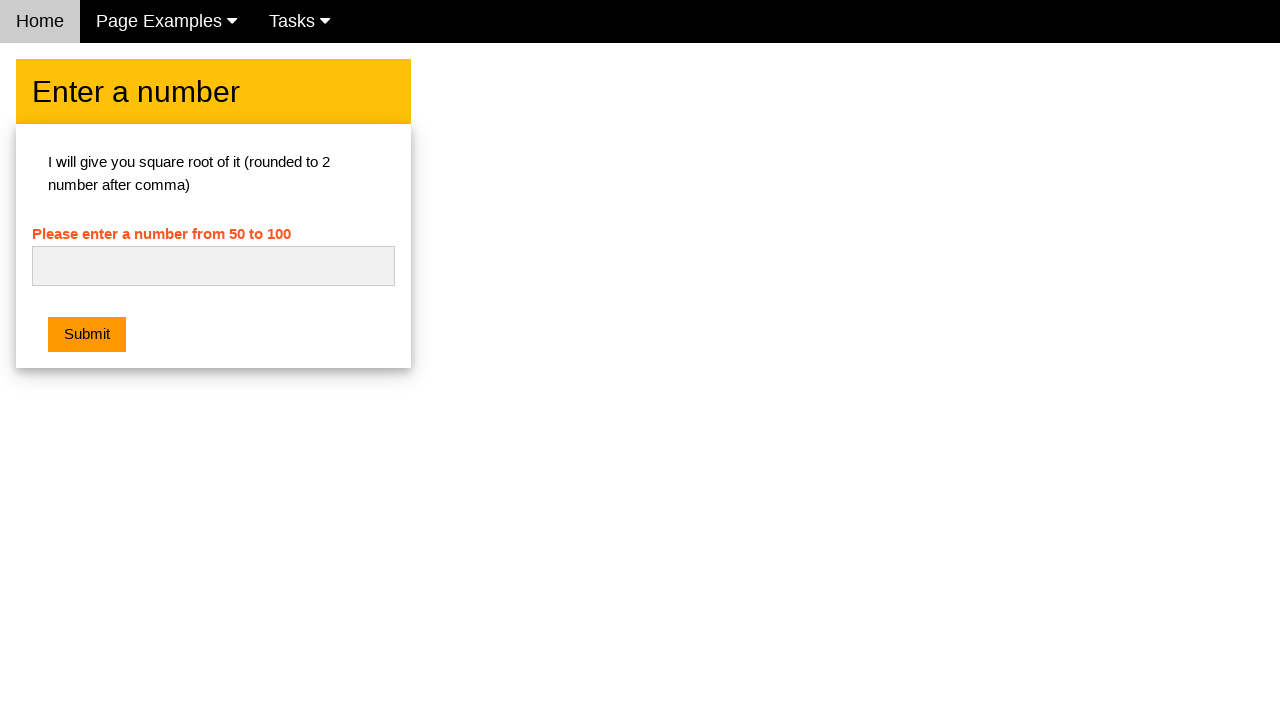

Filled number input field with '42' on input[type='text']
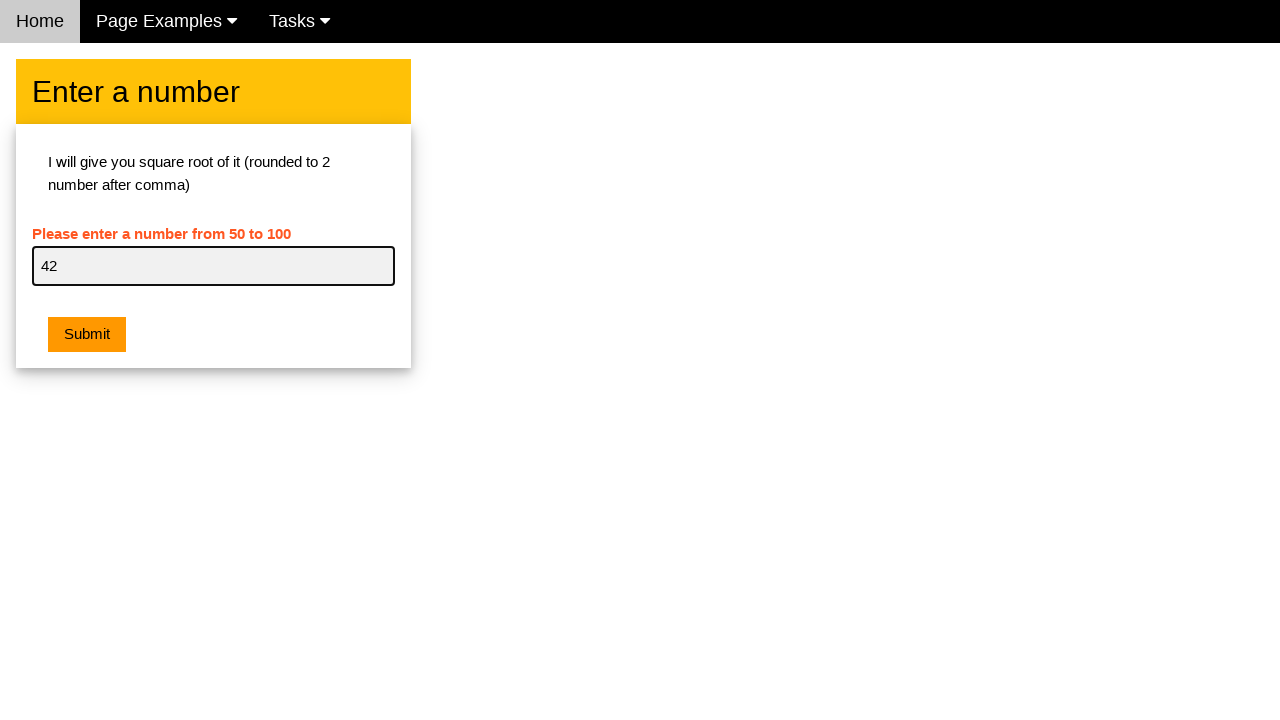

Clicked Submit button to submit the number at (87, 335) on button[onclick]
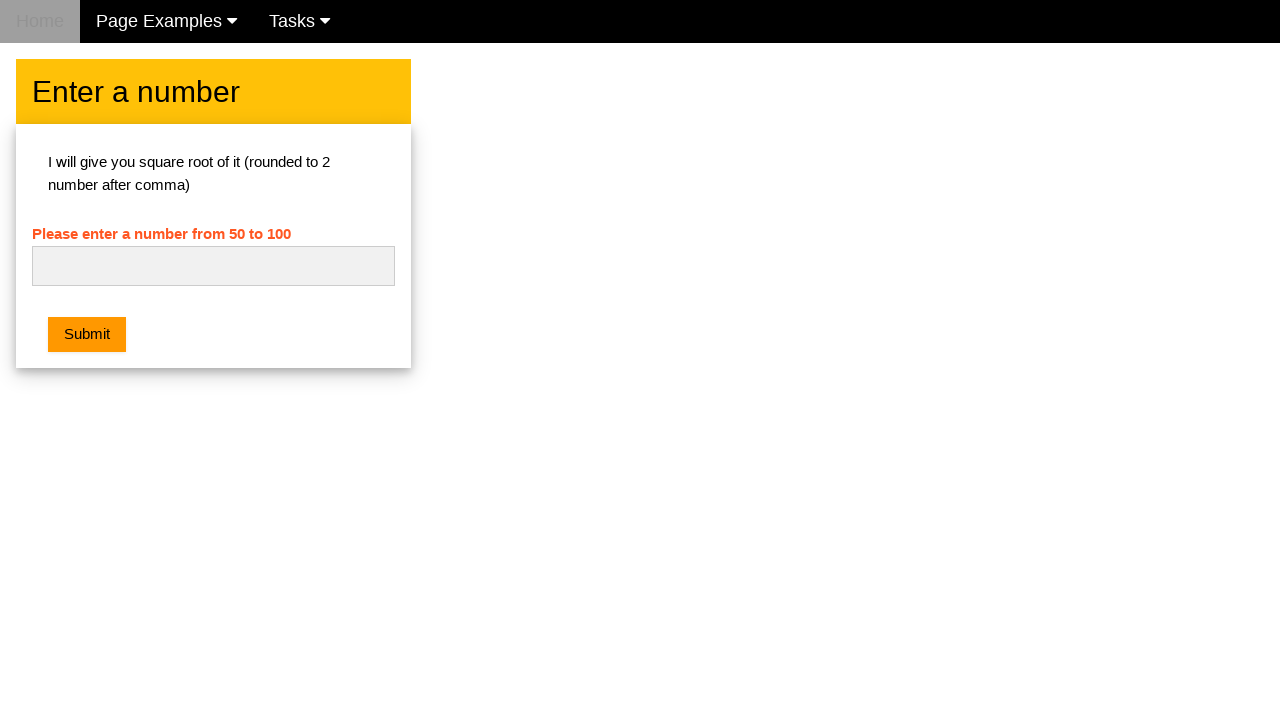

Located error message element
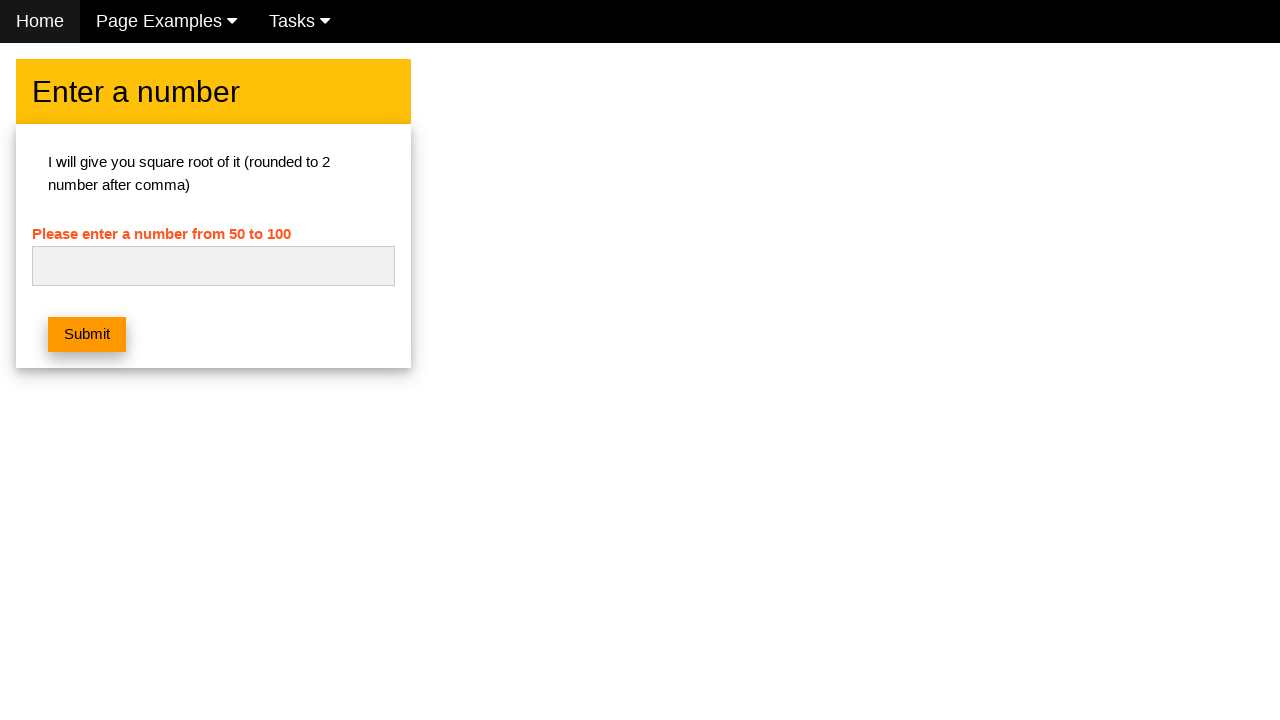

Set up dialog handler to accept alerts
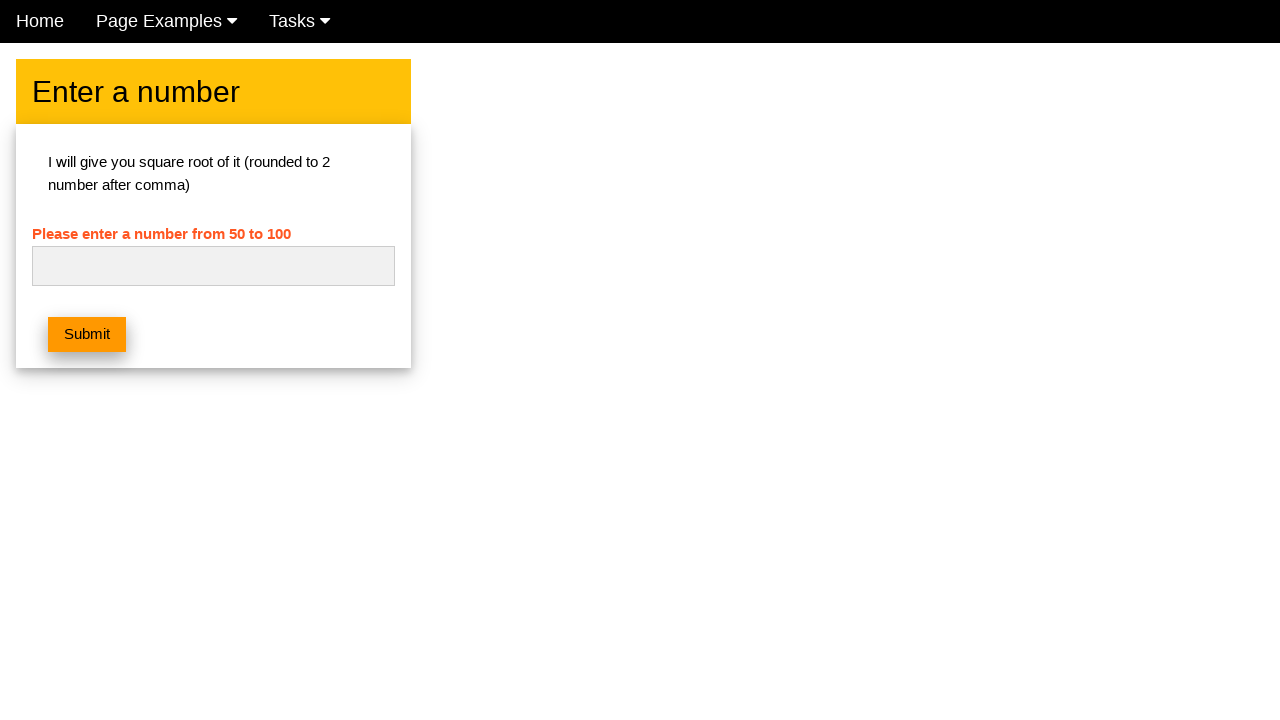

Waited for result to appear (1000ms timeout)
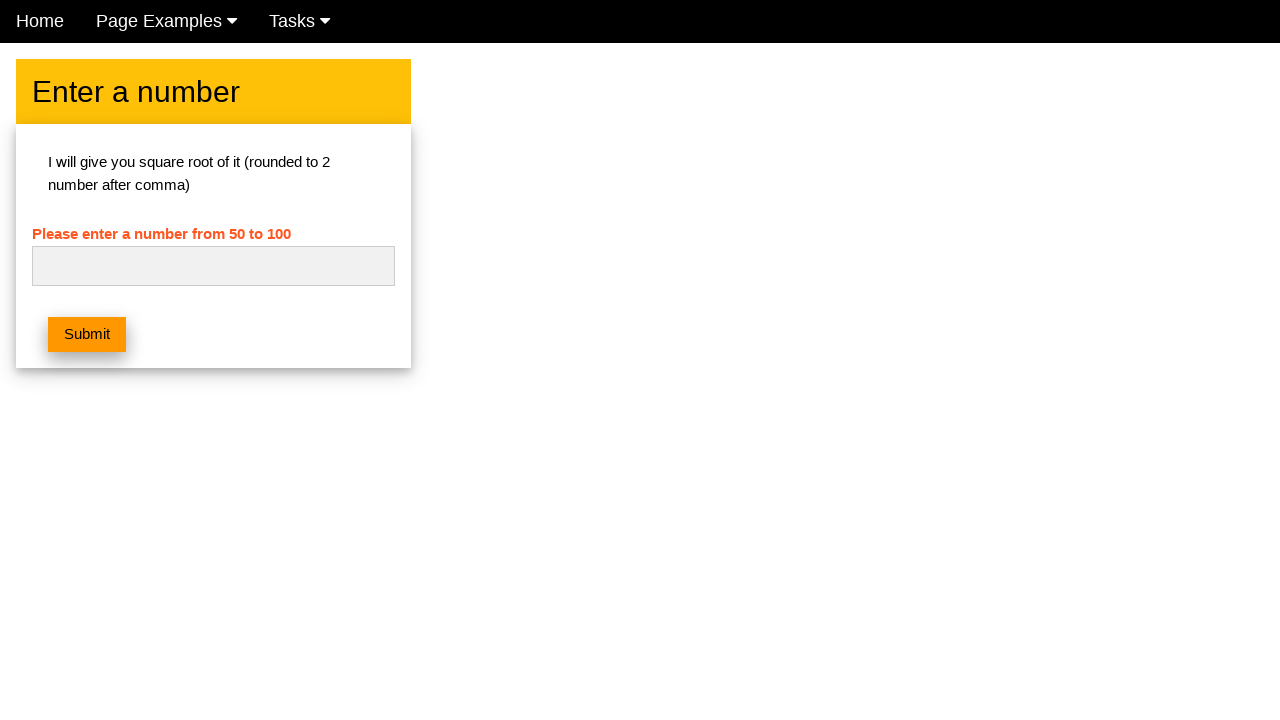

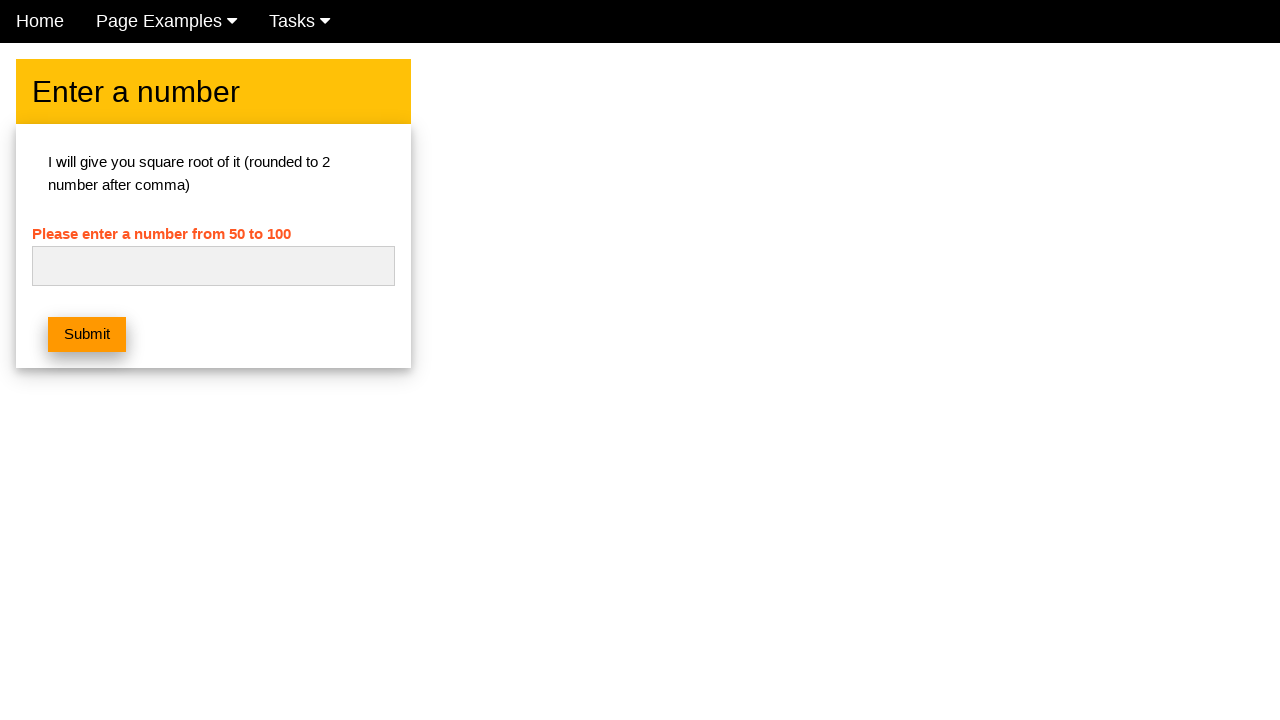